Tests the Contact Us form submission with empty name and message fields.

Starting URL: https://www.demoblaze.com/

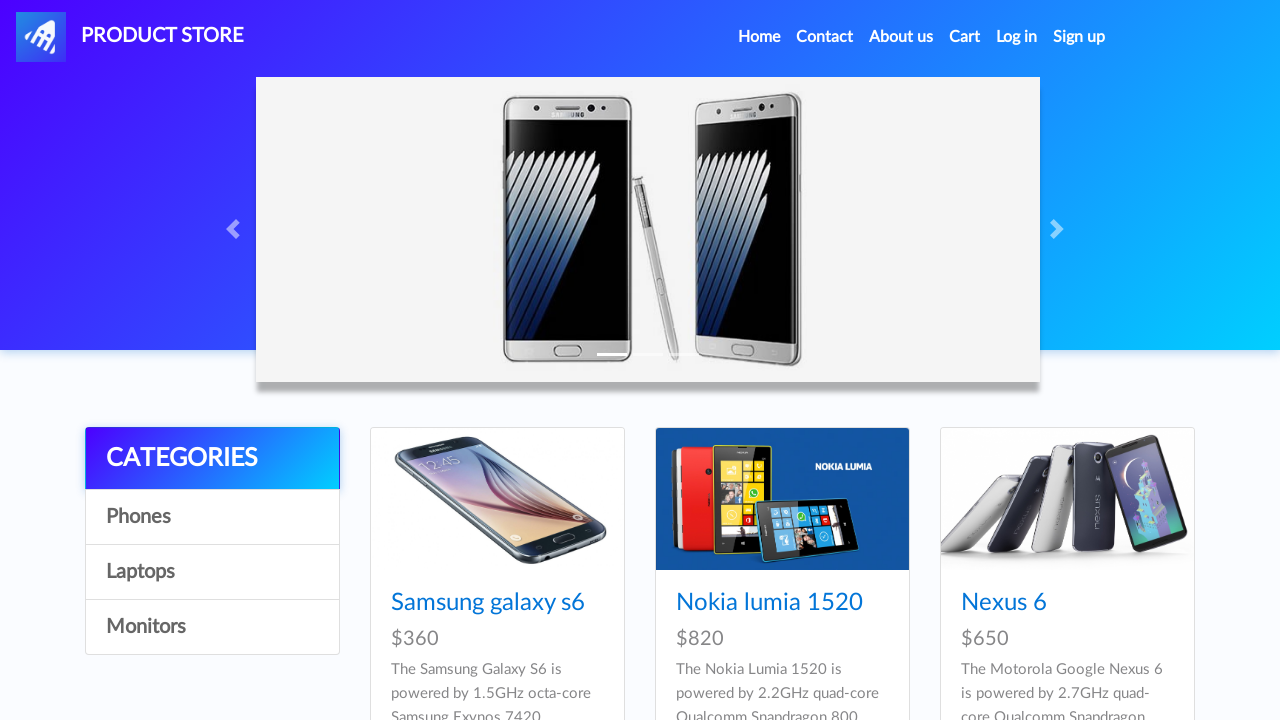

Clicked Contact menu item at (825, 37) on xpath=//a[contains(text(),'Contact')]
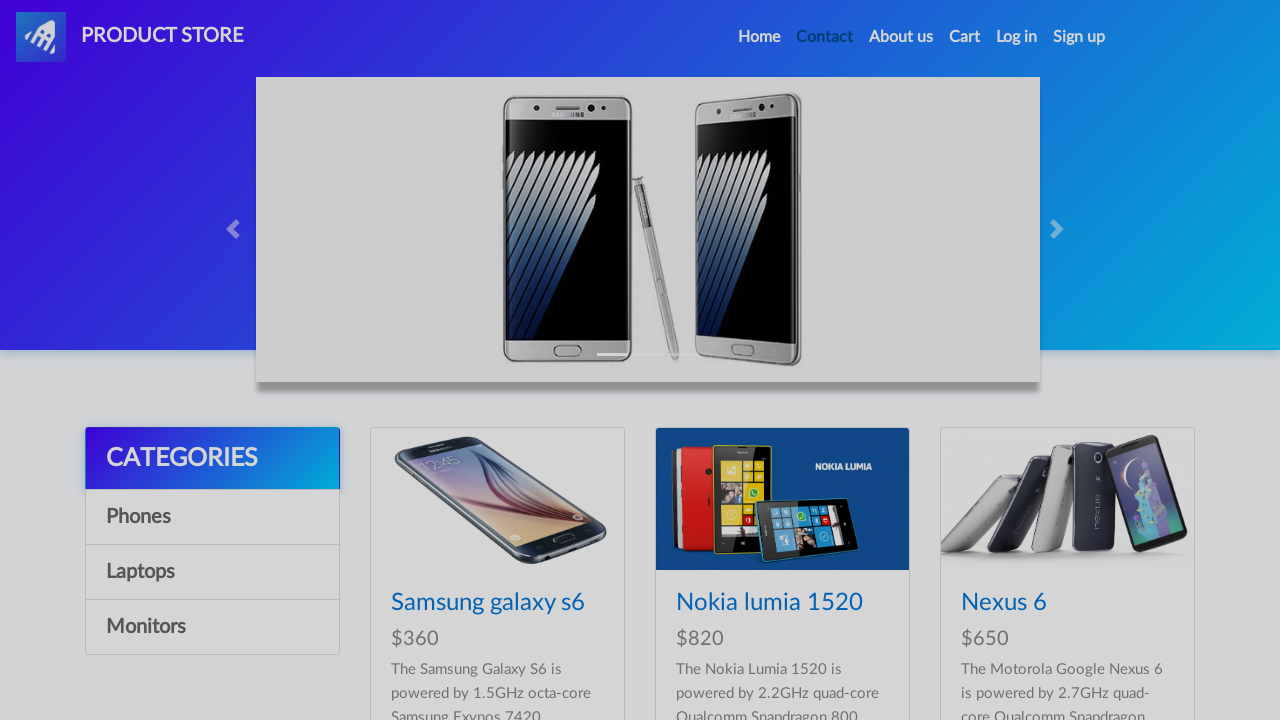

Waited 1000ms for Contact form to load
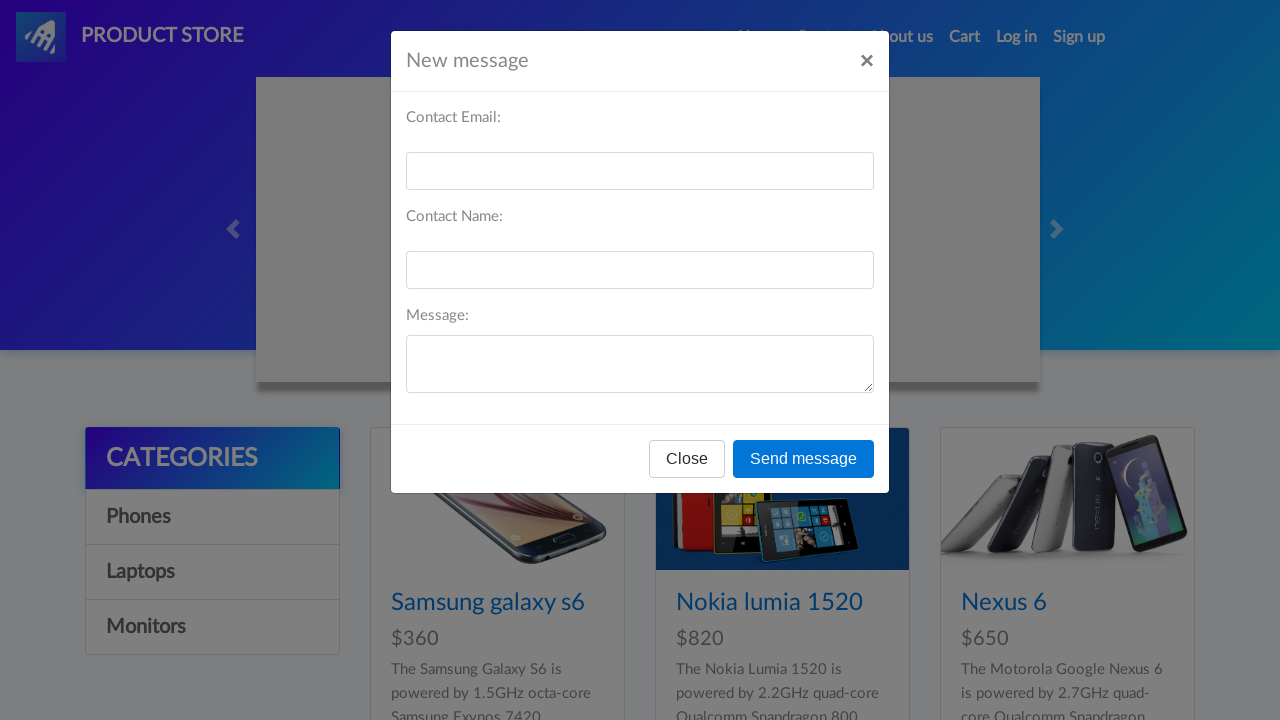

Filled recipient email field with 'lisa.brown@example.com' on #recipient-email
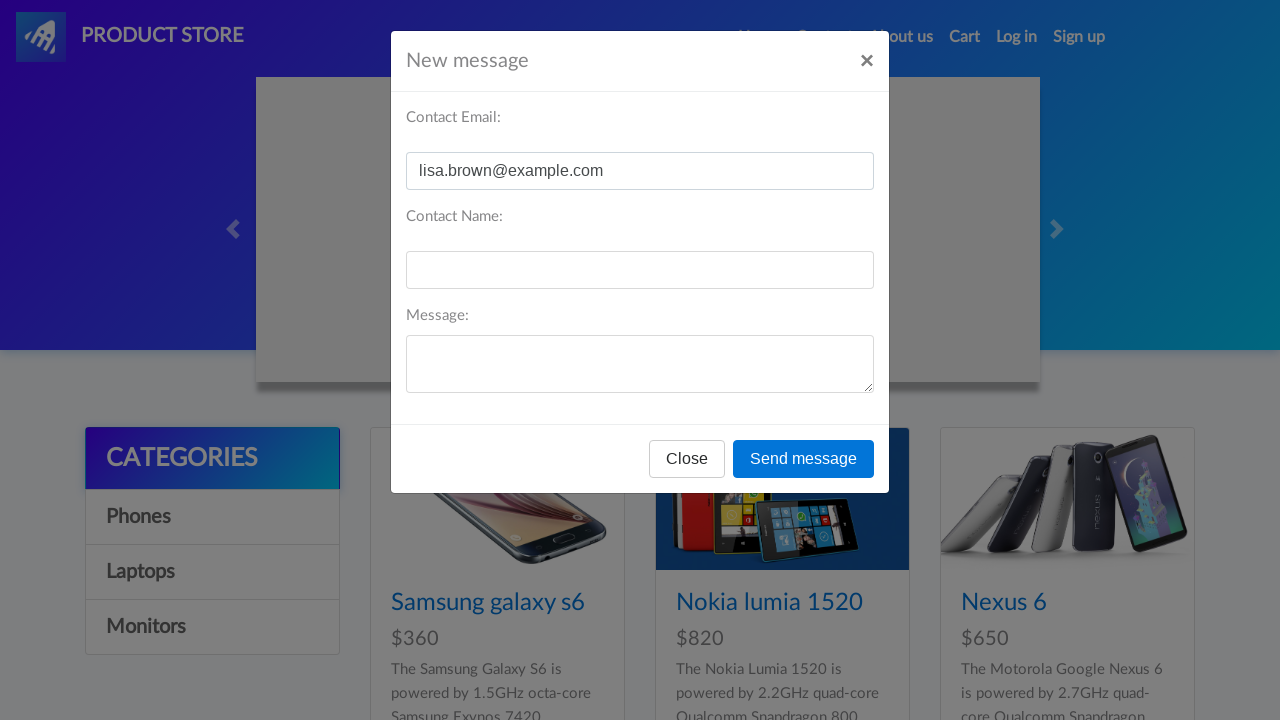

Left recipient name field empty on #recipient-name
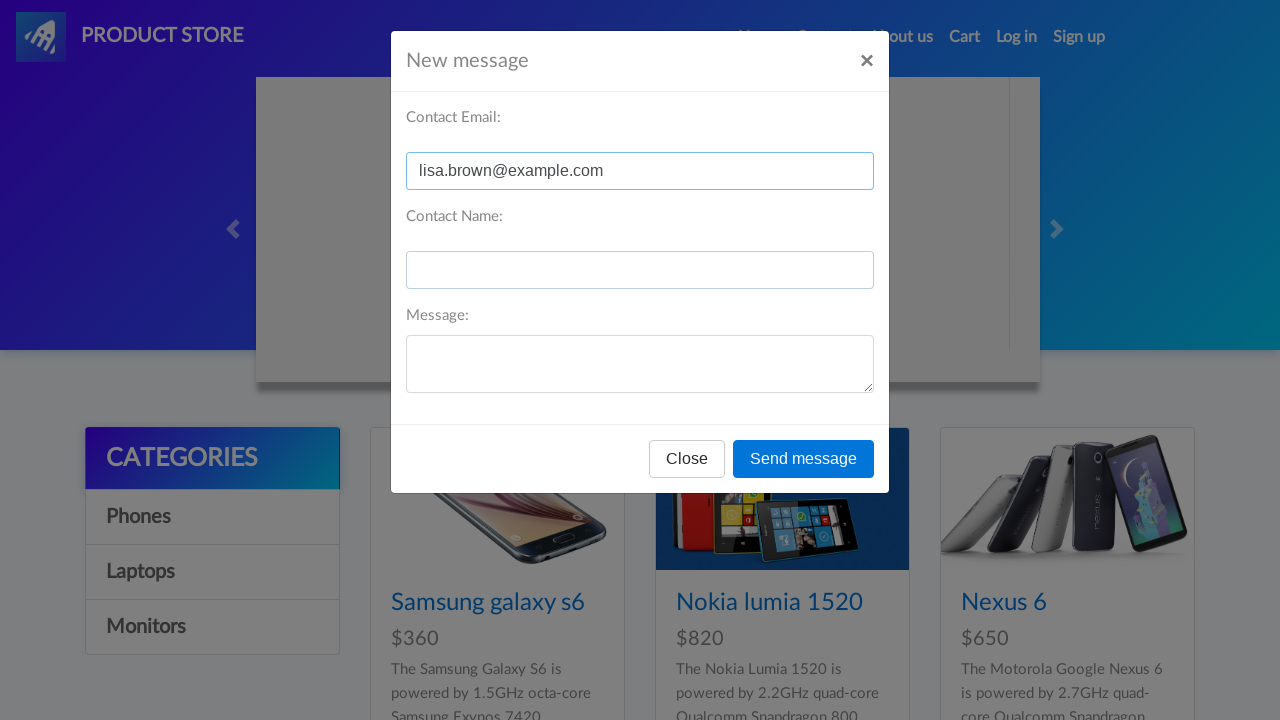

Left message text field empty on #message-text
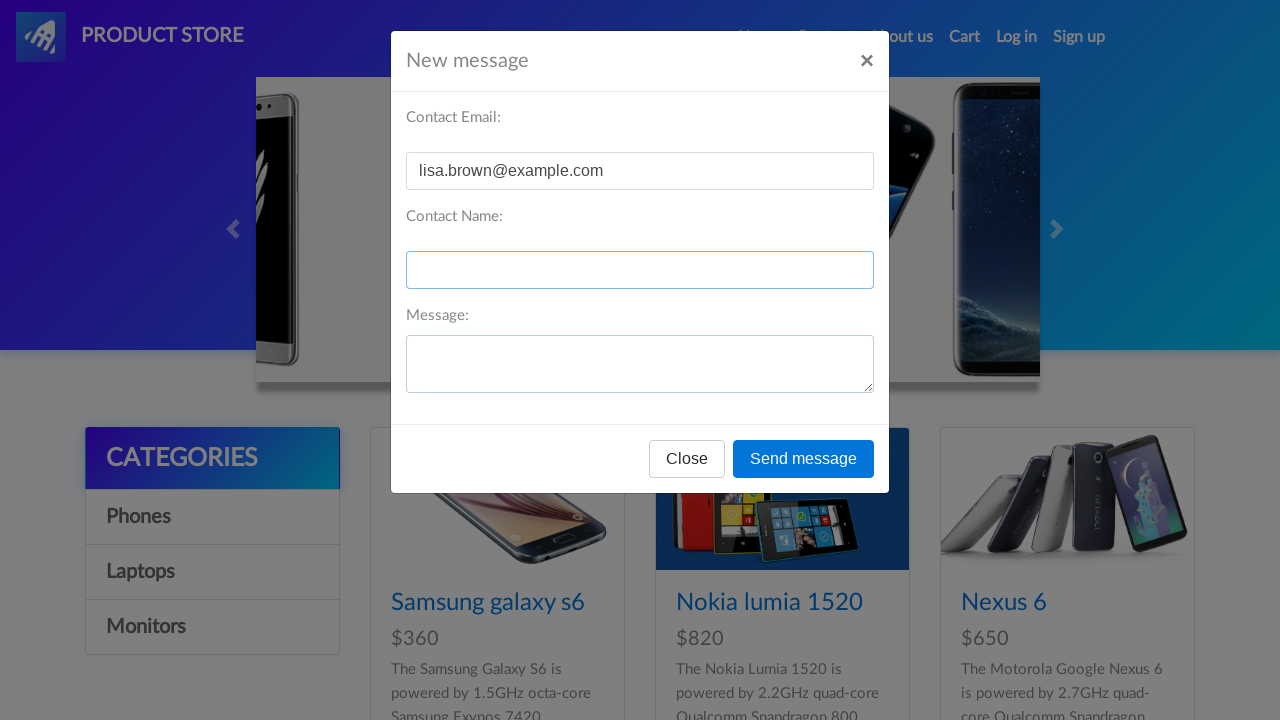

Clicked Send message button with empty name and message fields at (804, 459) on xpath=//button[contains(text(),'Send message')]
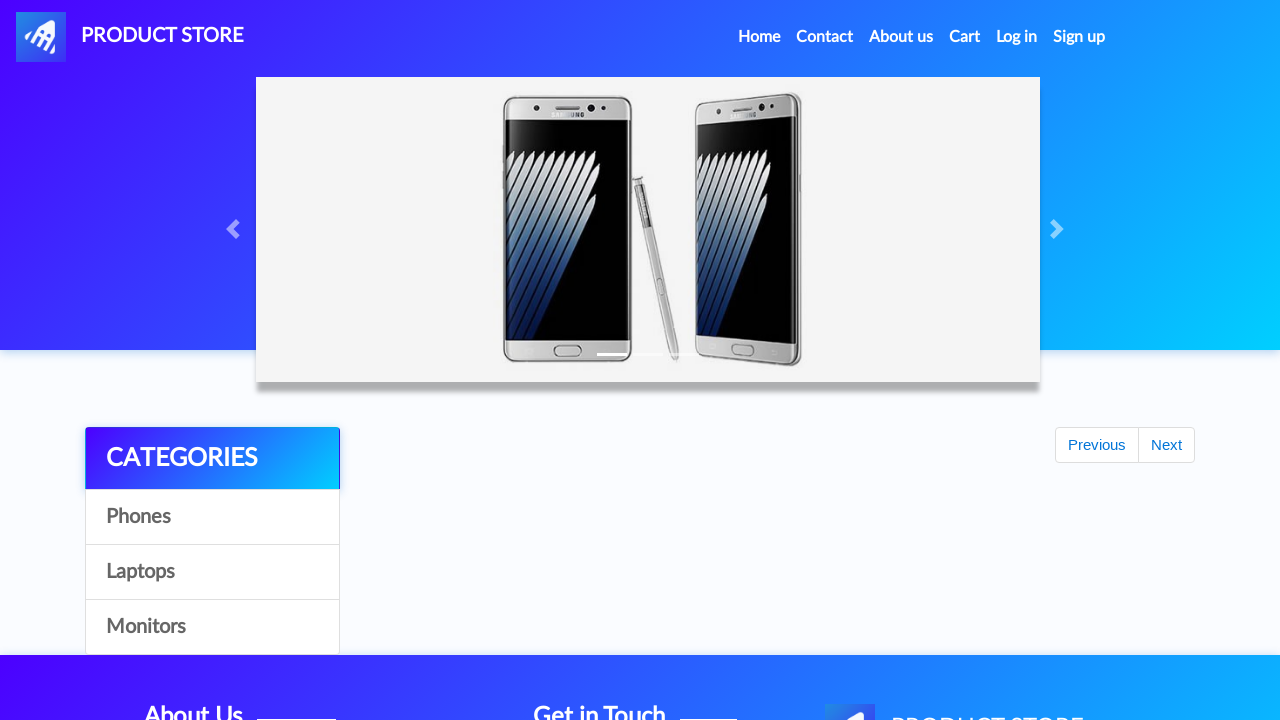

Set up dialog handler to accept alerts
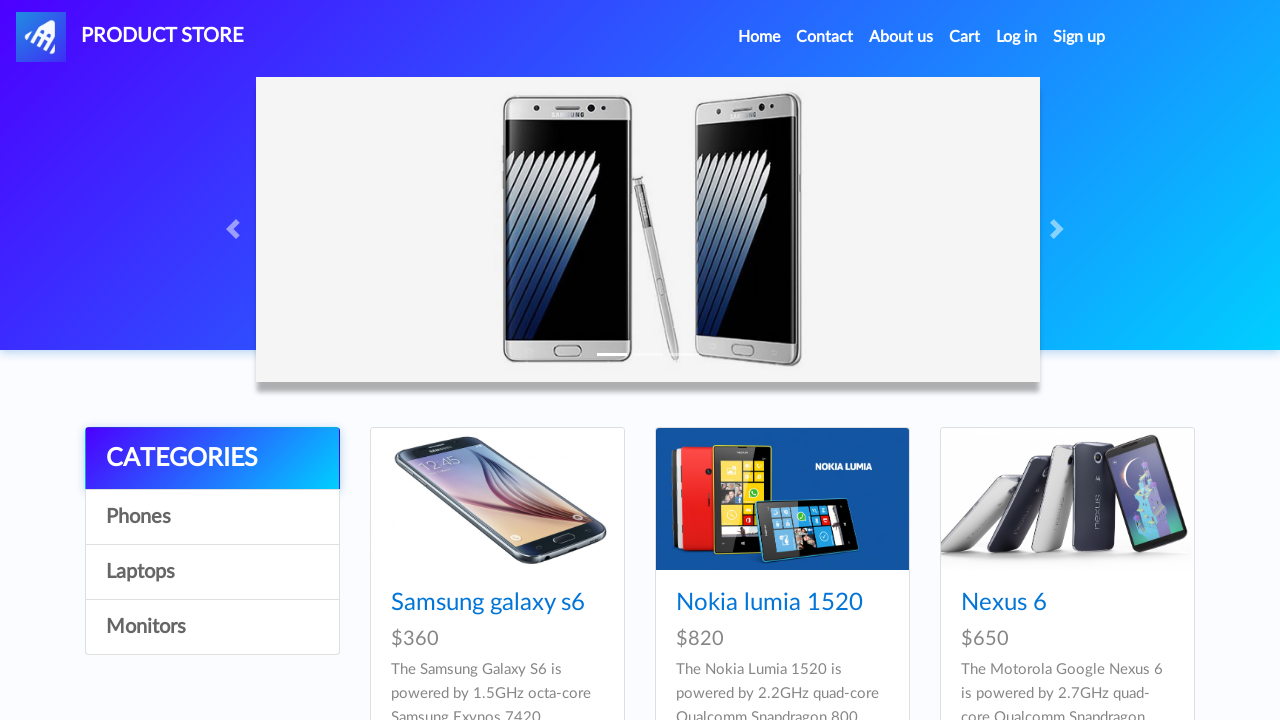

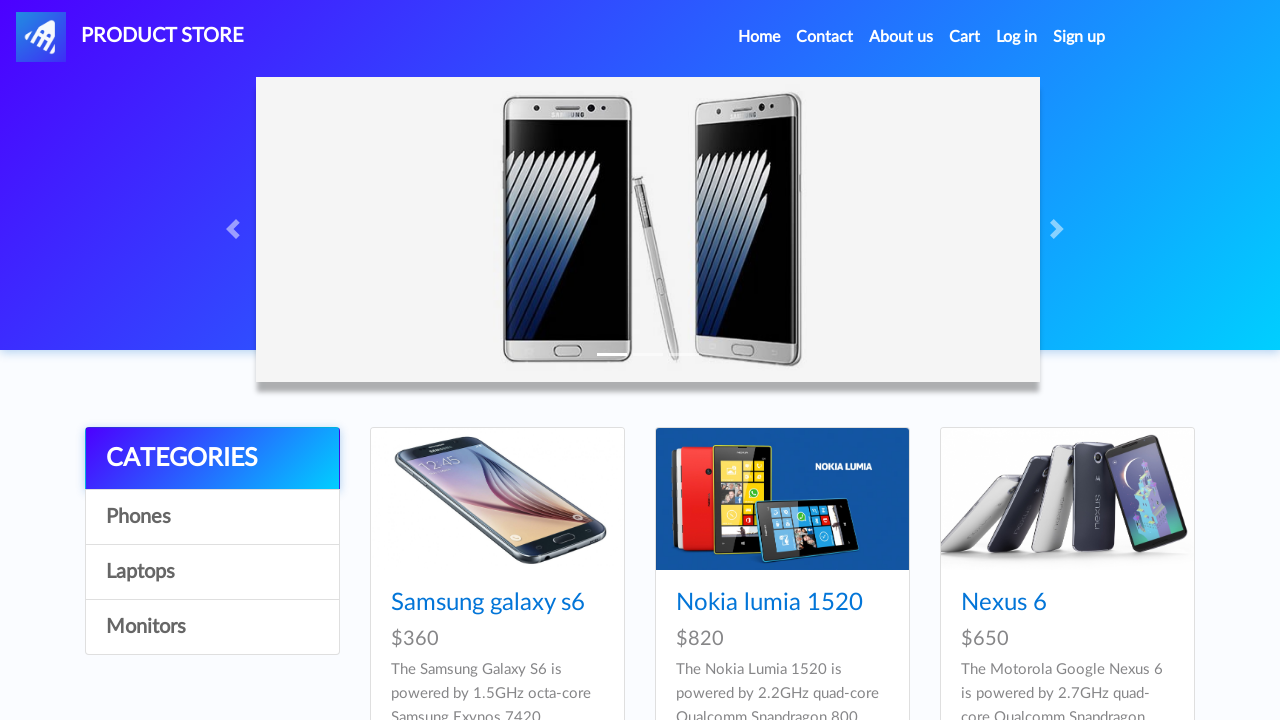